Navigates to the Fantasy category on a book catalog website and verifies that books are displayed in that category.

Starting URL: http://books.toscrape.com/

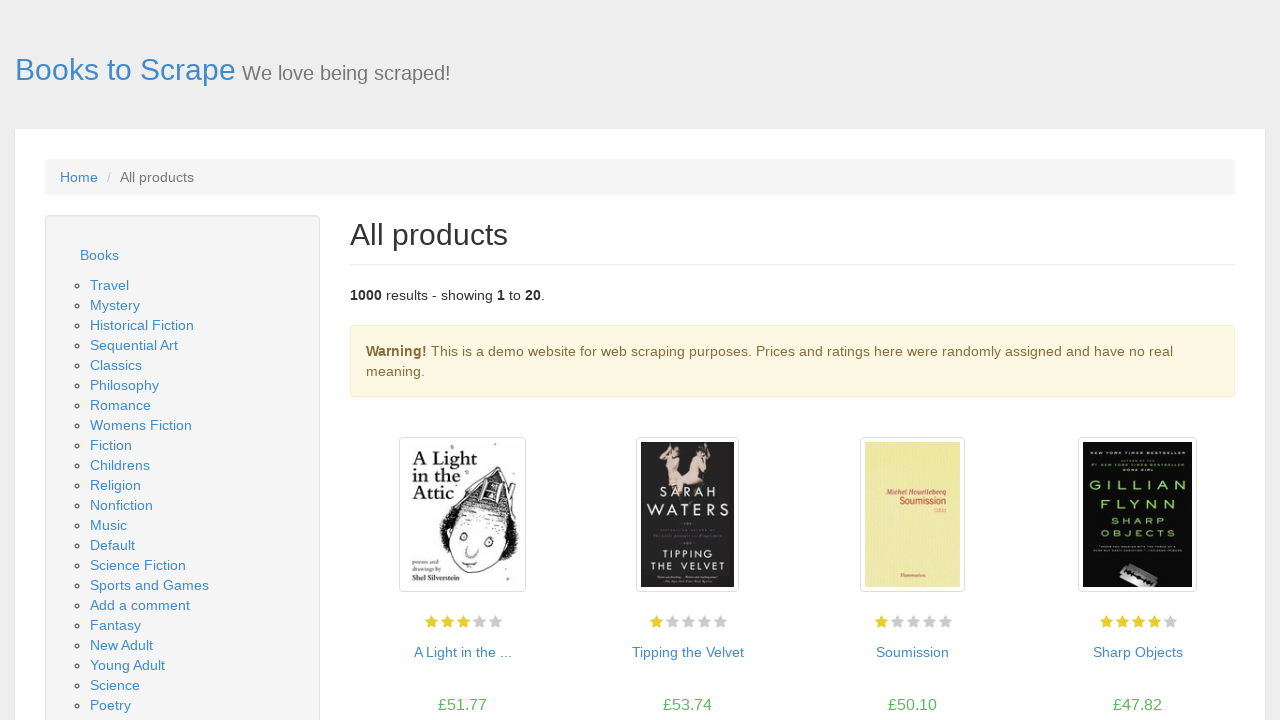

Clicked on the Fantasy category link in the sidebar at (116, 625) on xpath=//*[@id="default"]/div/div/div/aside/div[2]/ul/li/ul/li[18]/a
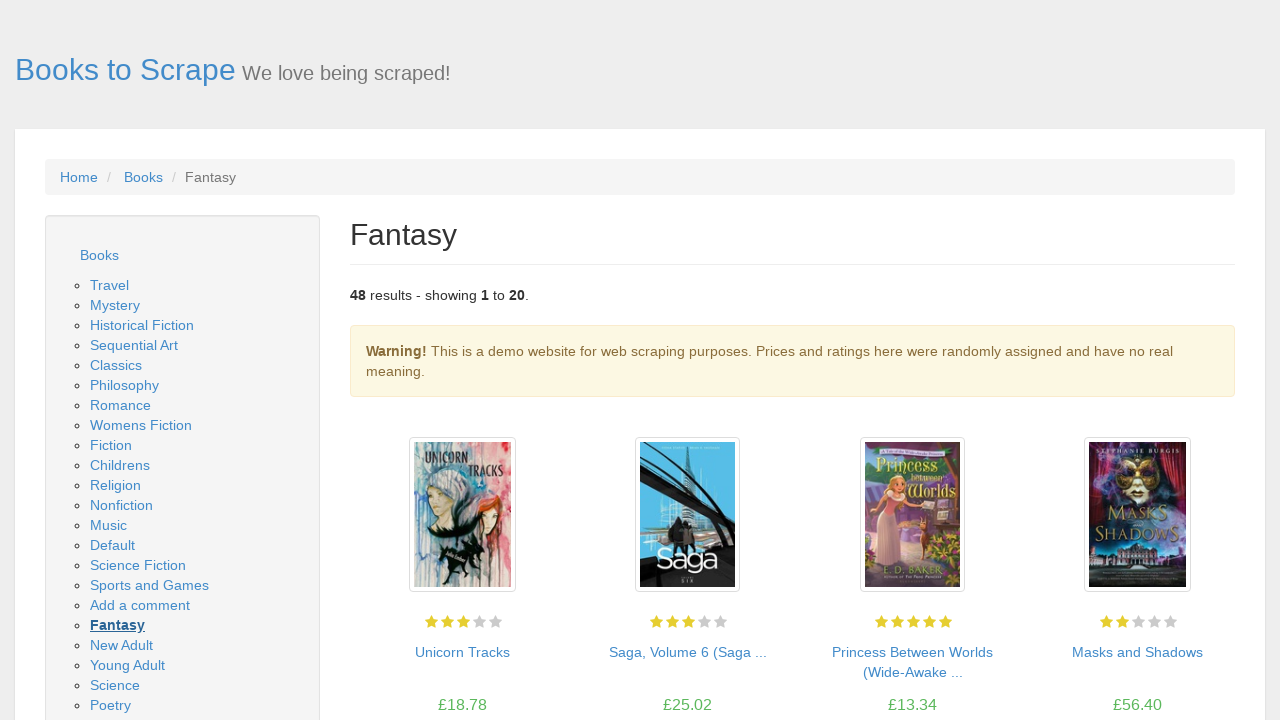

Fantasy category page loaded and books are displayed
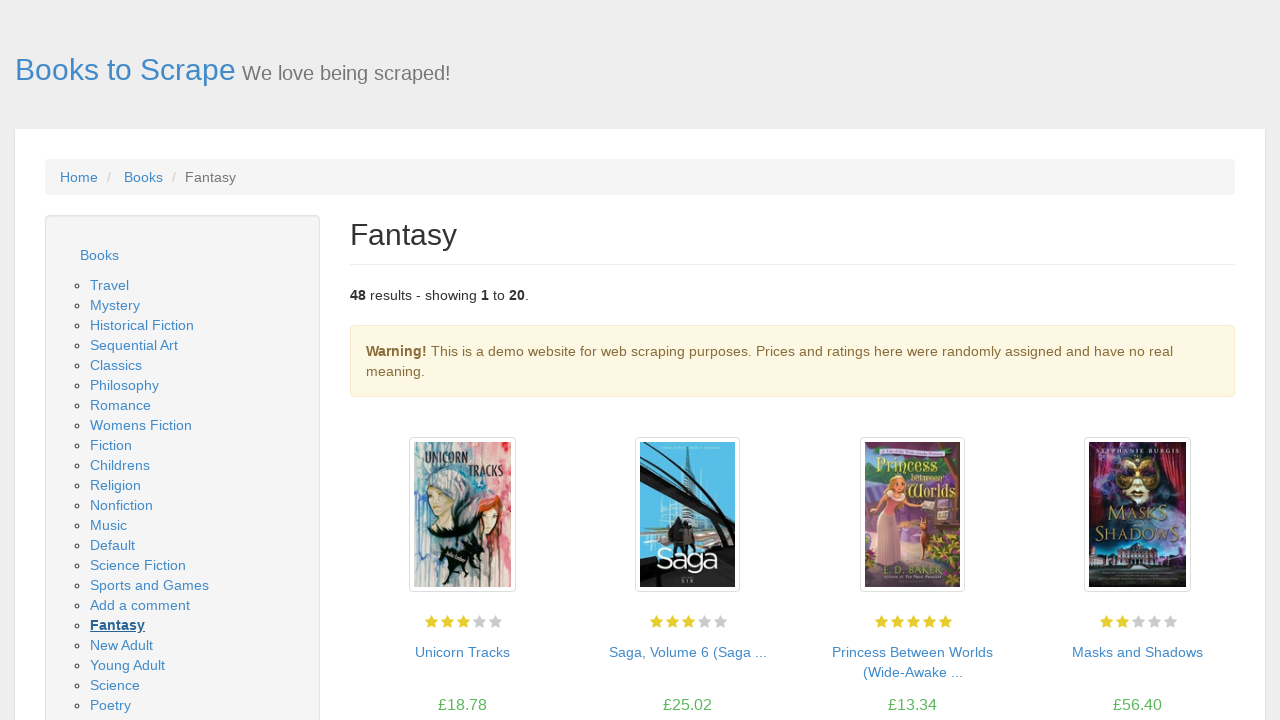

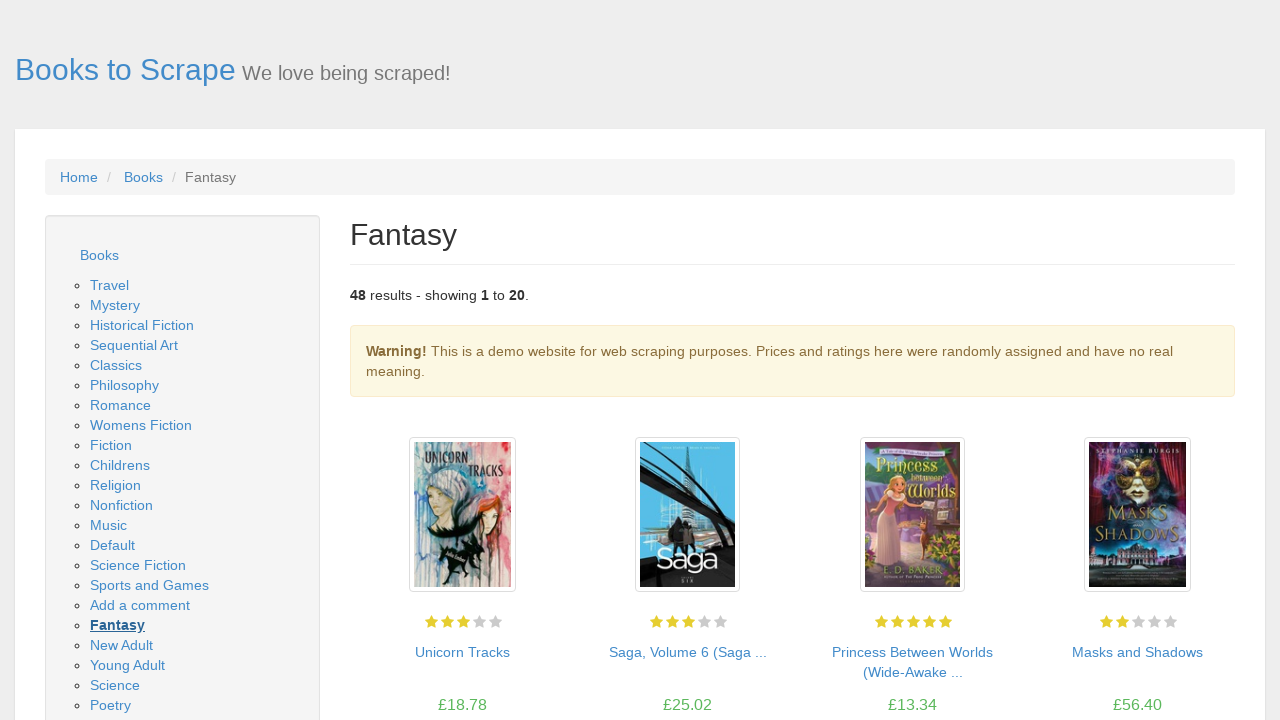